Tests browser navigation methods by navigating through multiple pages of the Dassault Aviation website, then using back, forward, and refresh navigation controls.

Starting URL: https://www.dassault-aviation.com/en/

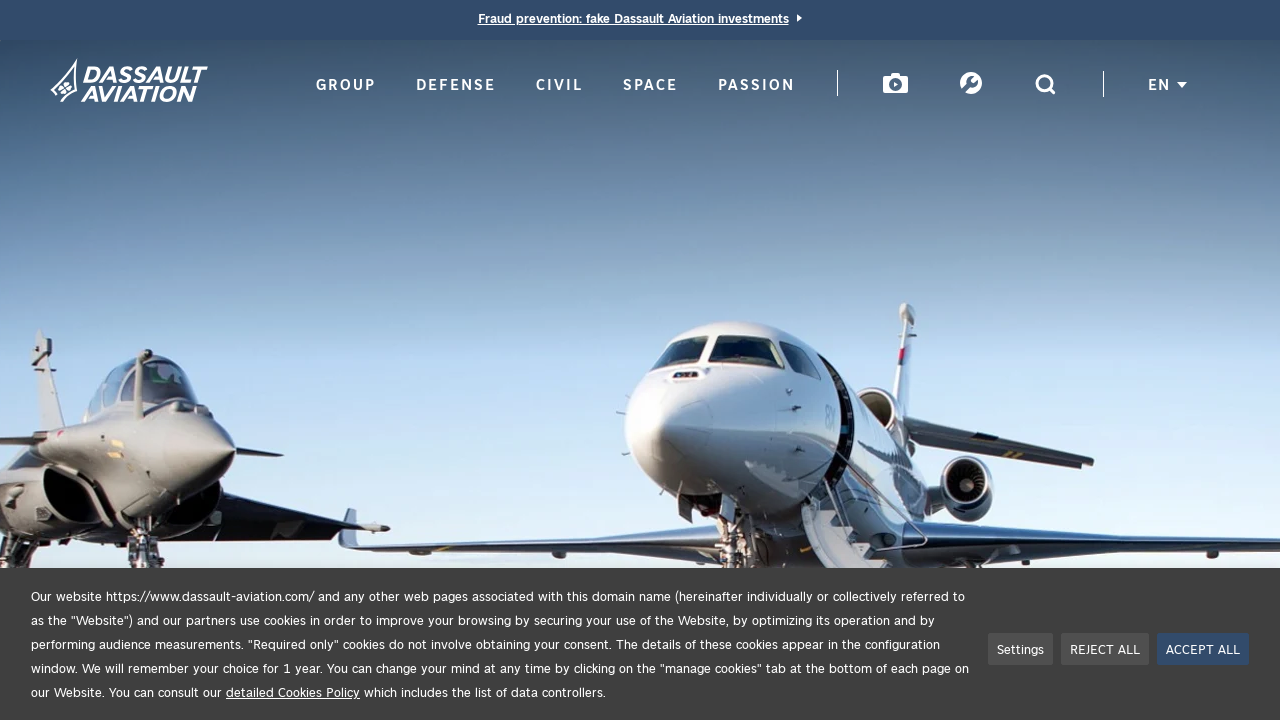

Navigated to Group page
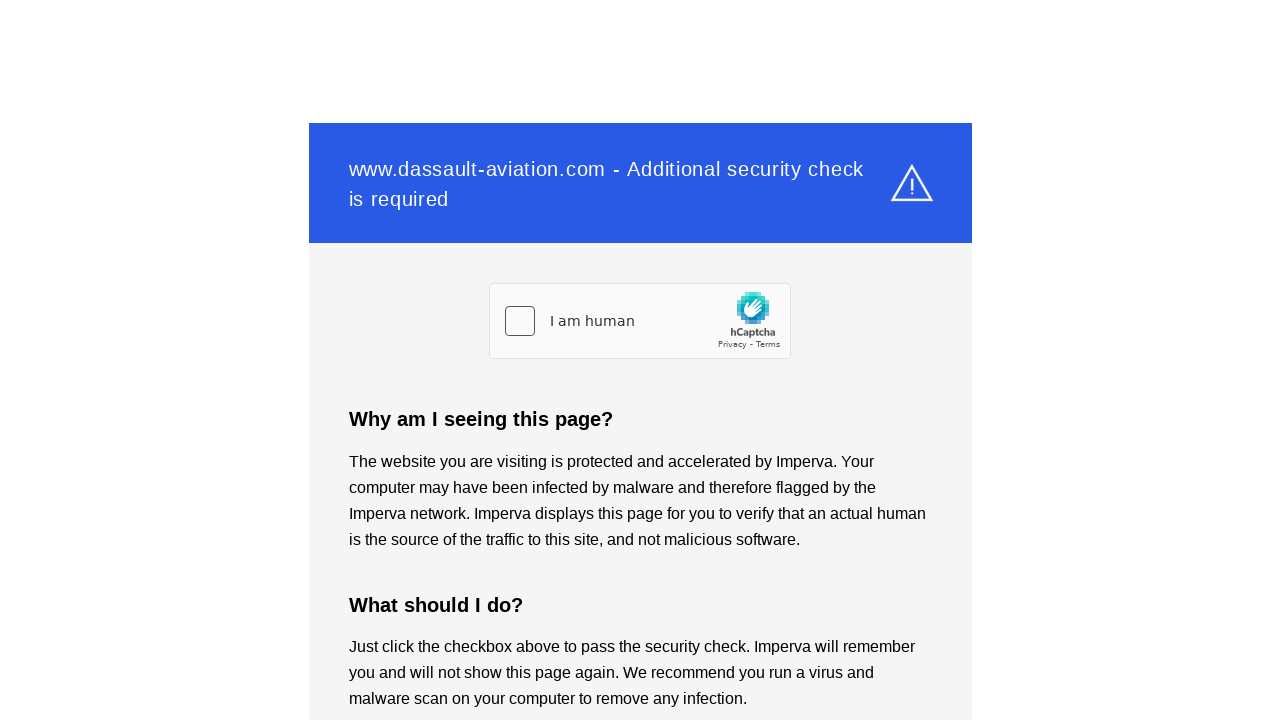

Group page fully loaded
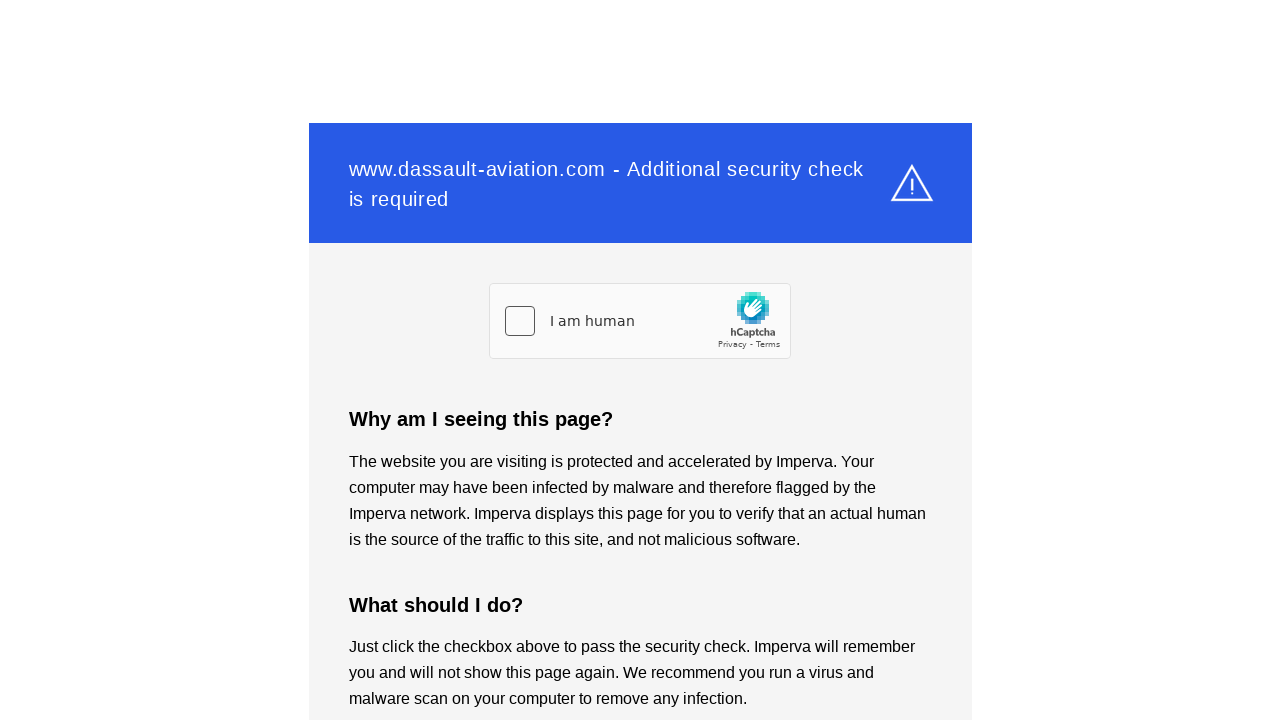

Navigated to Defense page
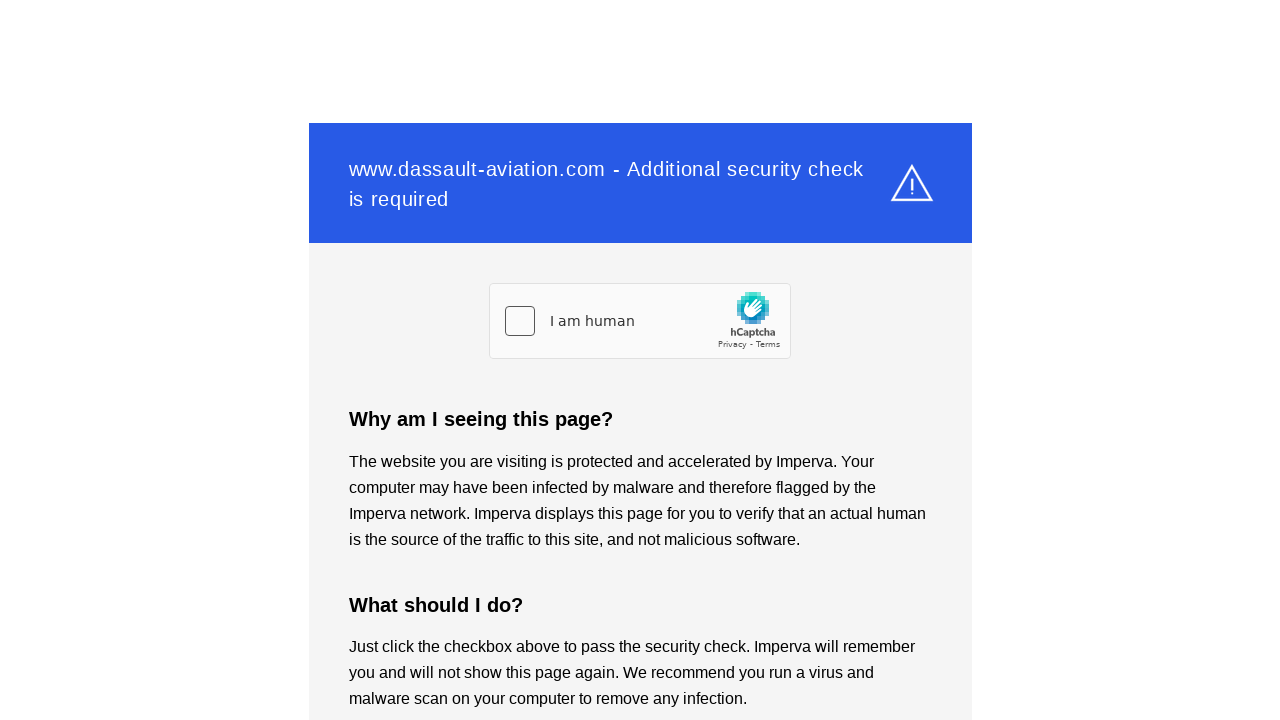

Defense page fully loaded
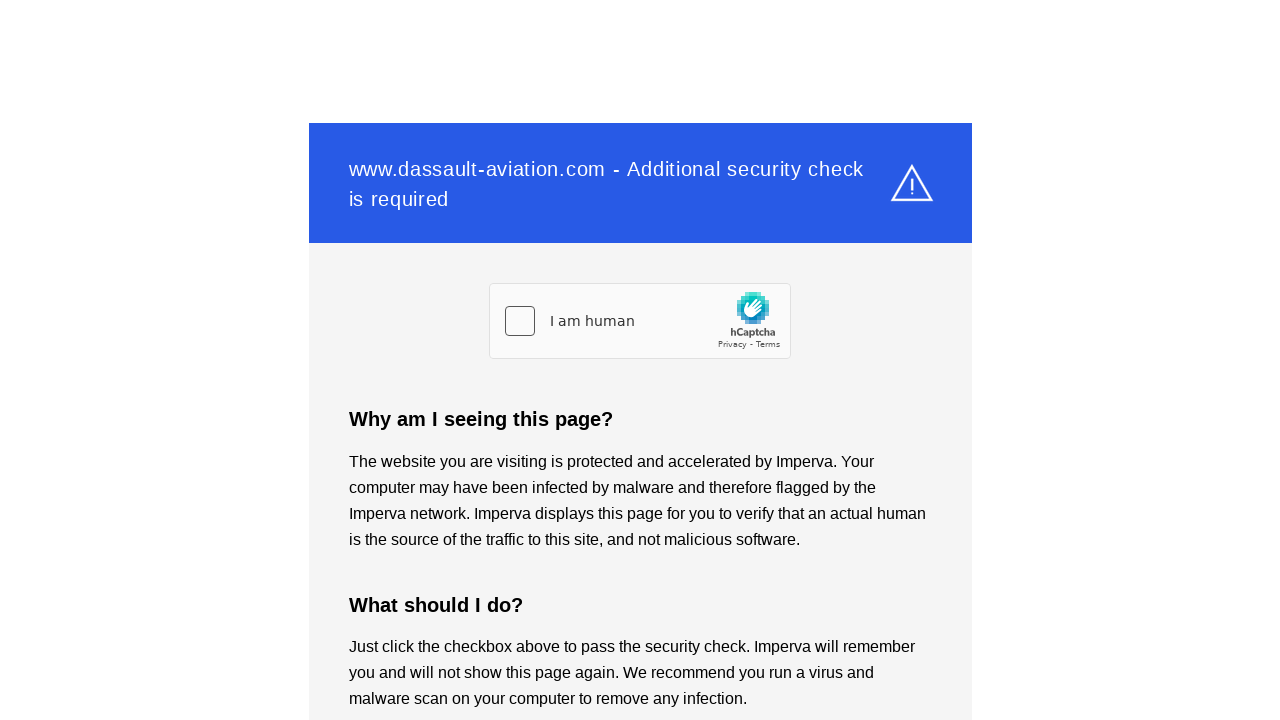

Navigated to Civil page
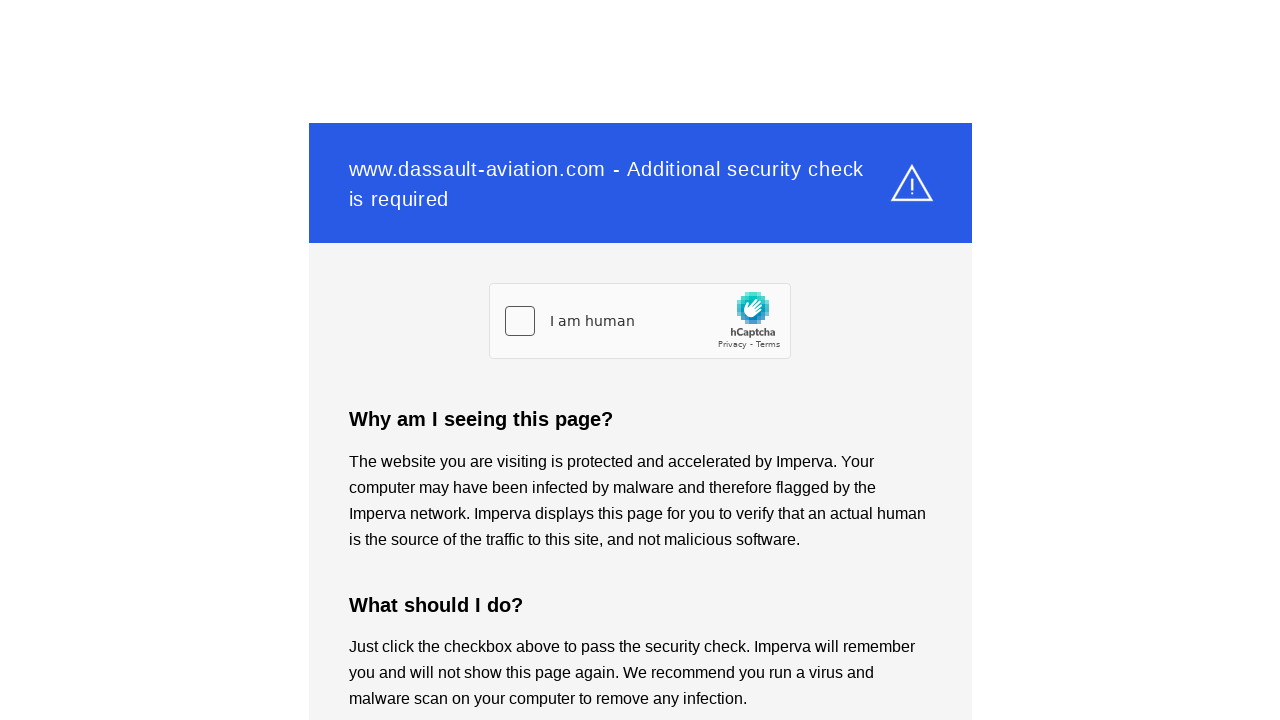

Civil page fully loaded
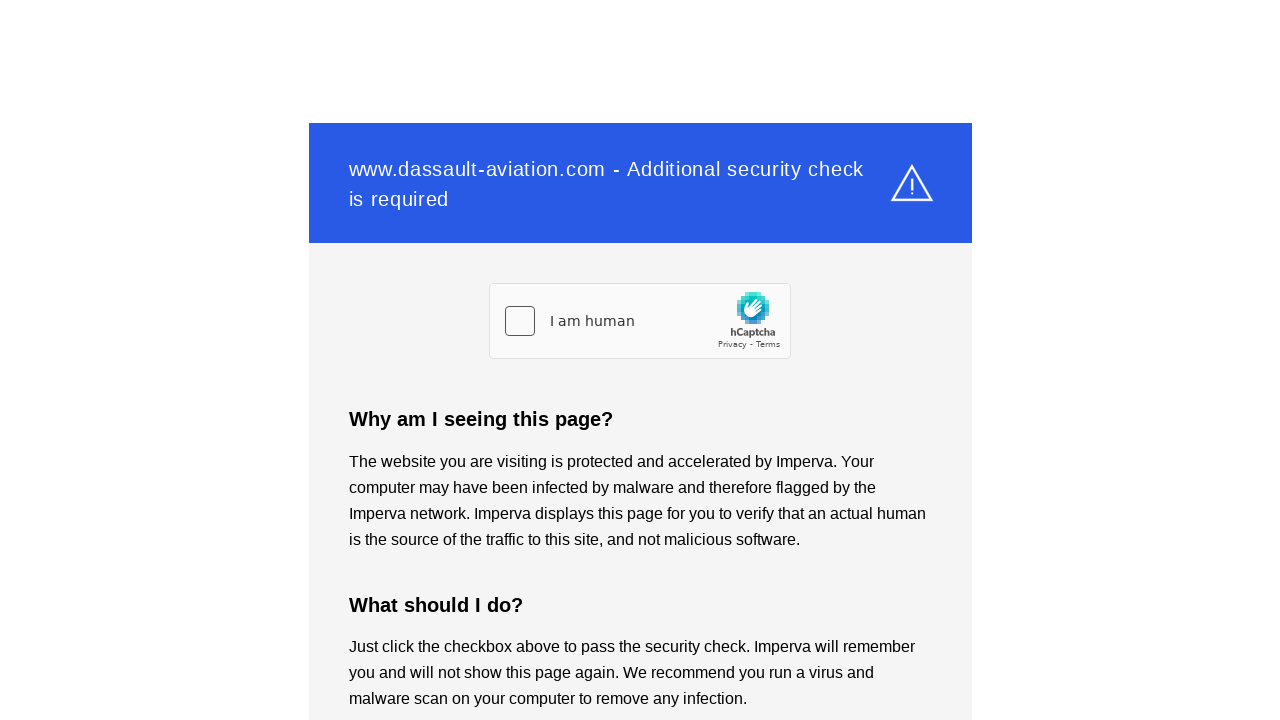

Navigated back to Defense page
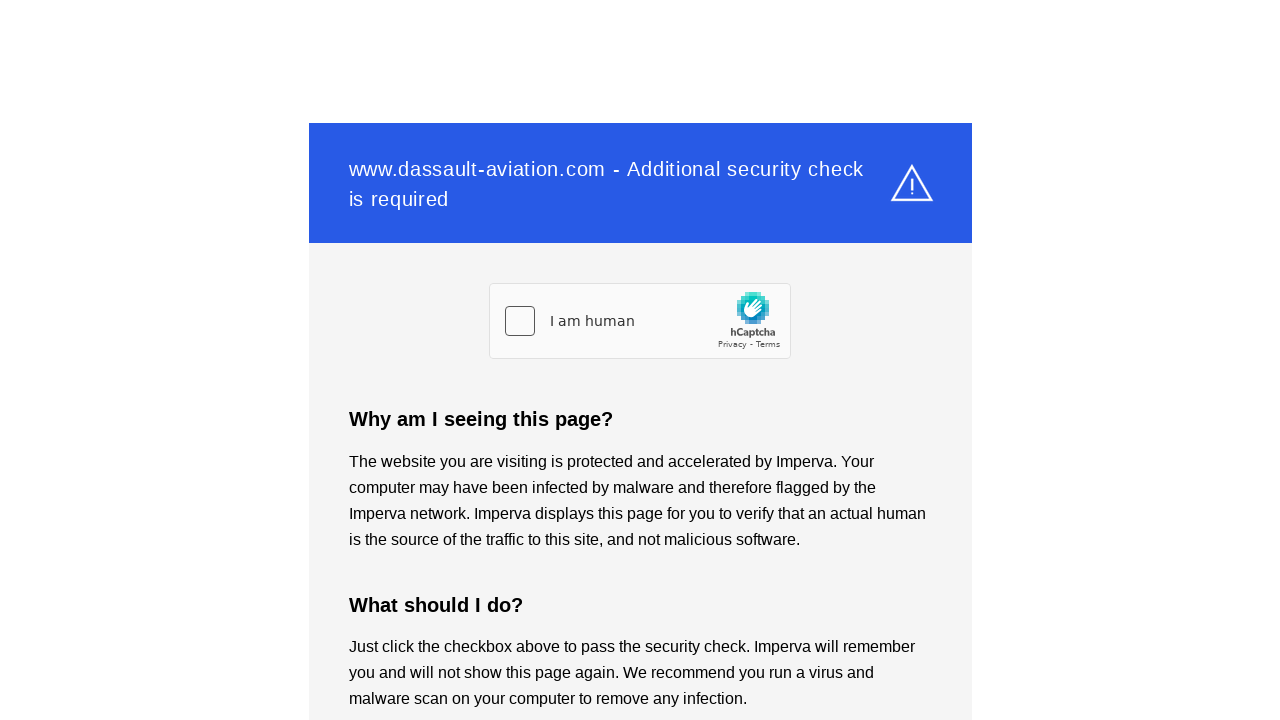

Defense page fully loaded after back navigation
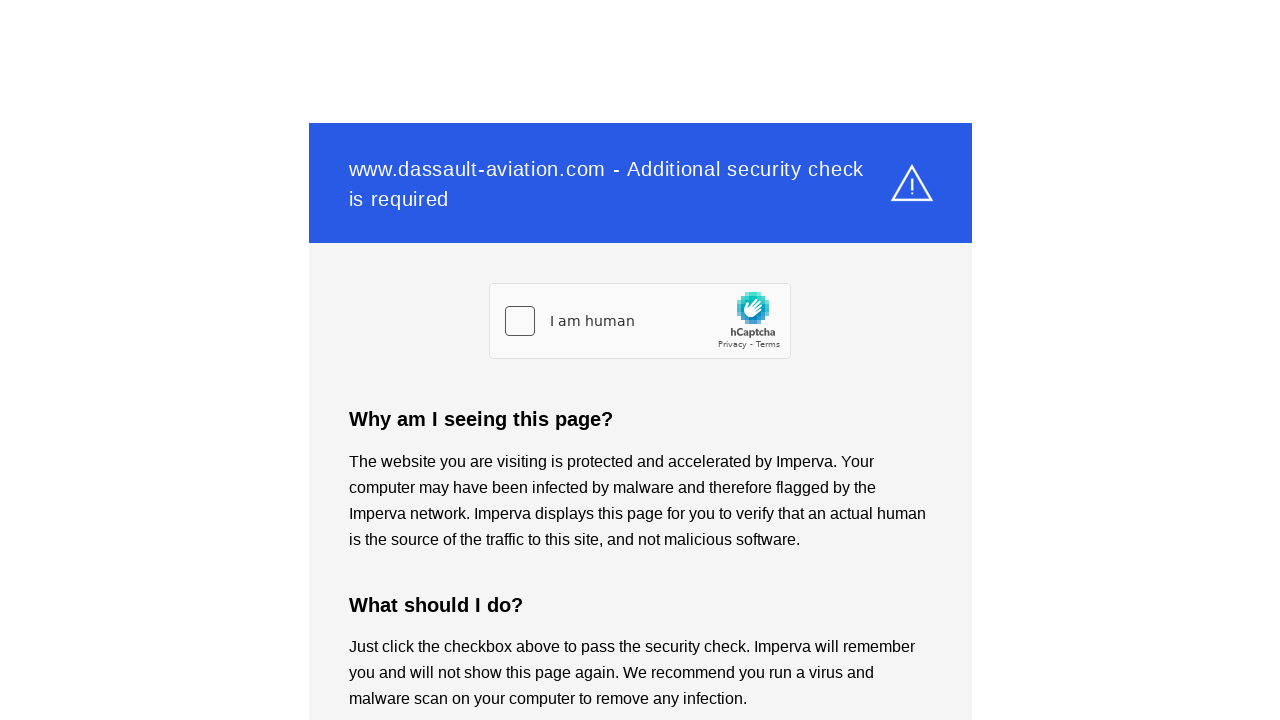

Navigated forward to Civil page
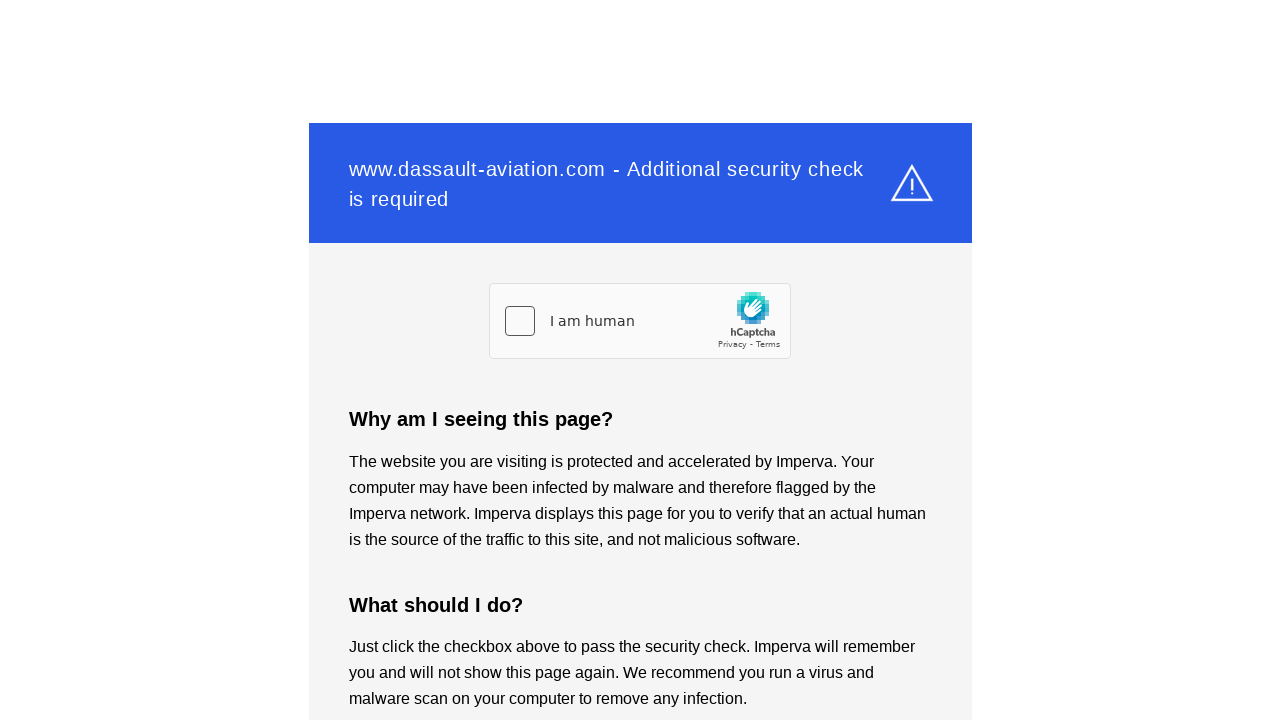

Civil page fully loaded after forward navigation
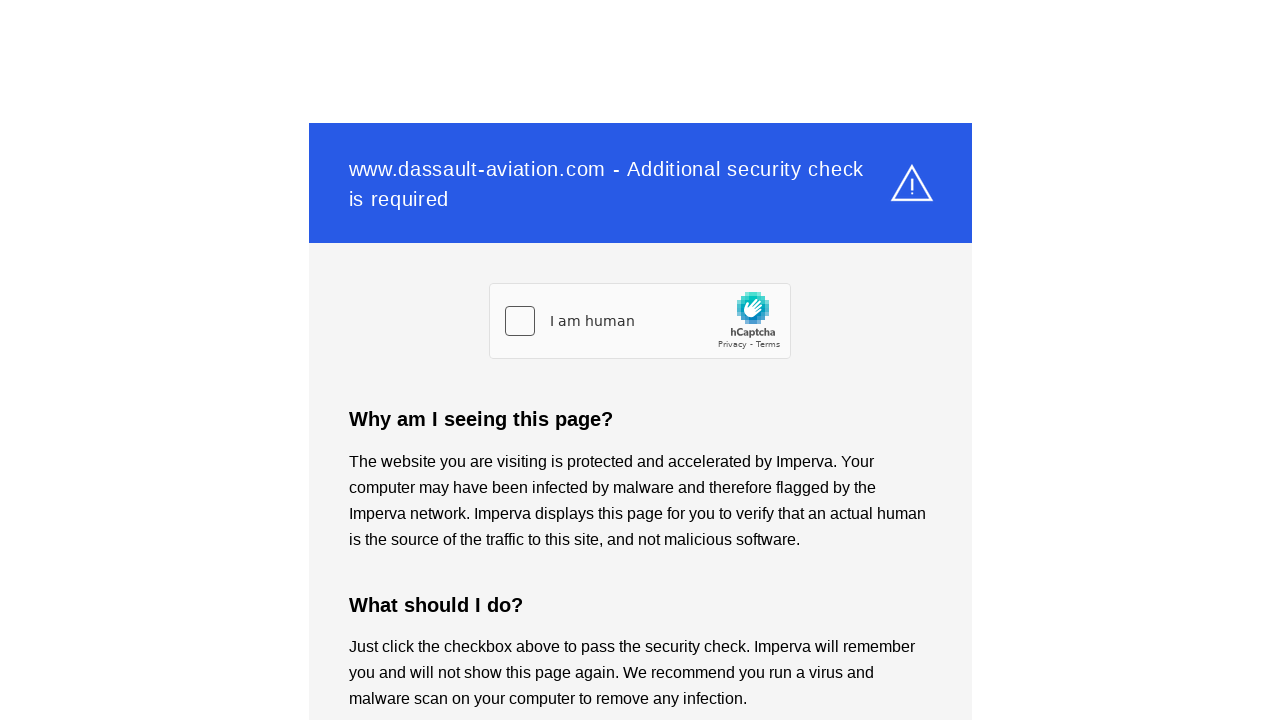

Refreshed the Civil page
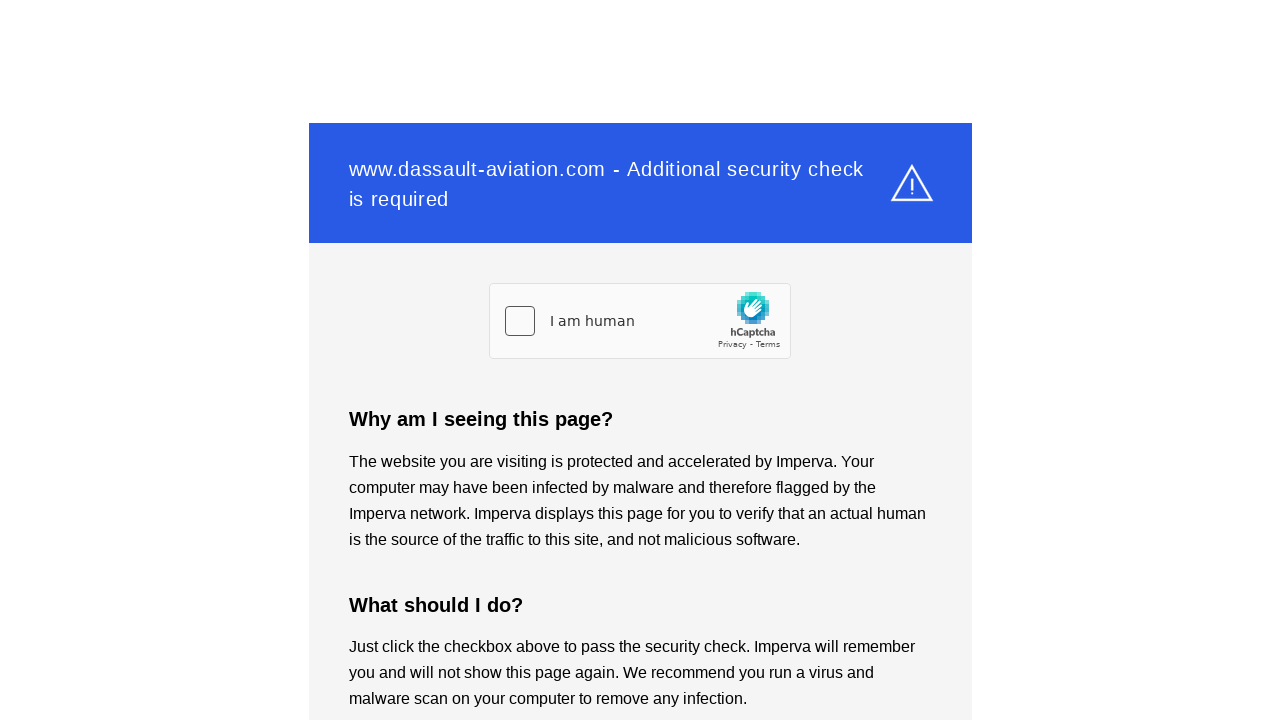

Civil page fully reloaded
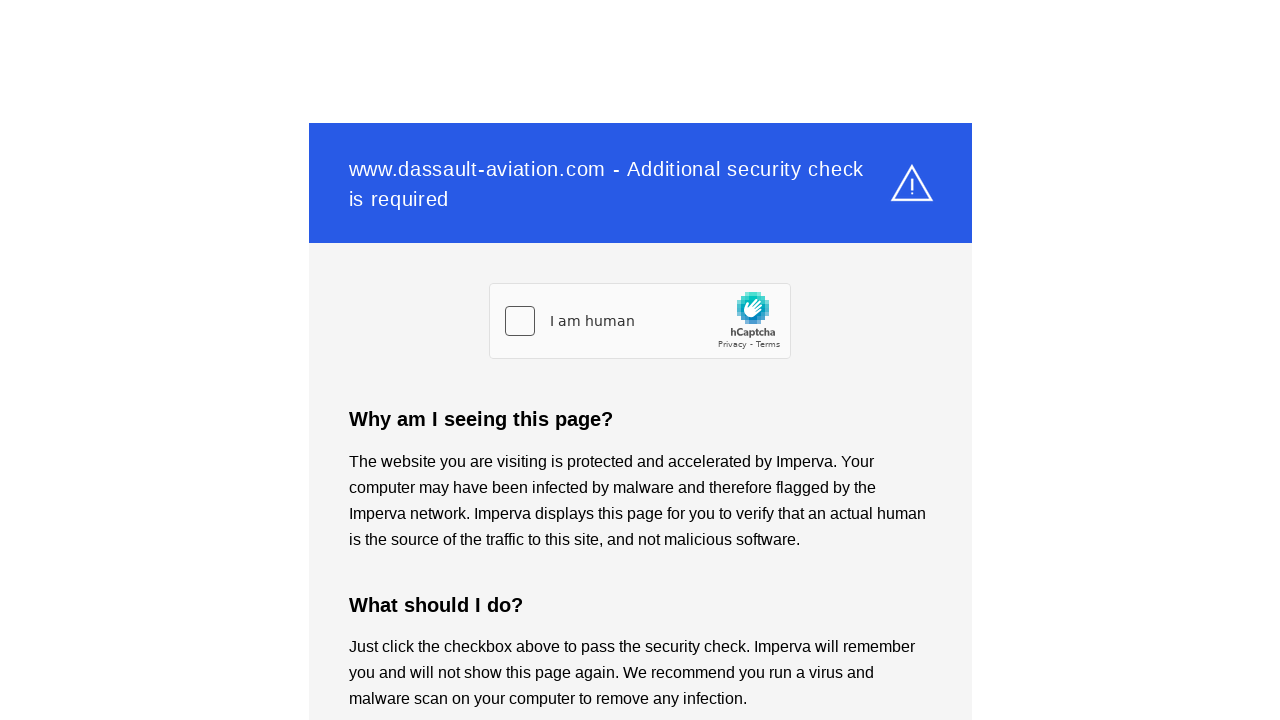

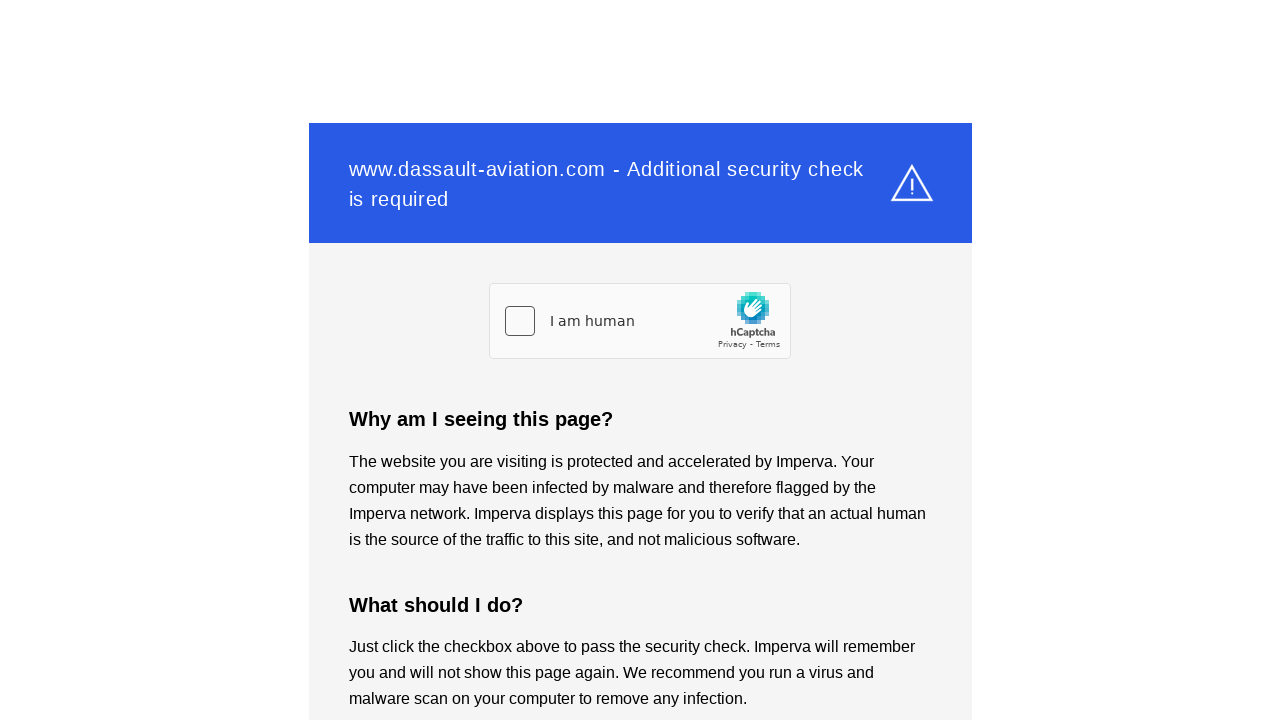